Tests iframe handling by switching to a single frame and entering text into an input field within that frame

Starting URL: https://demo.automationtesting.in/Frames.html

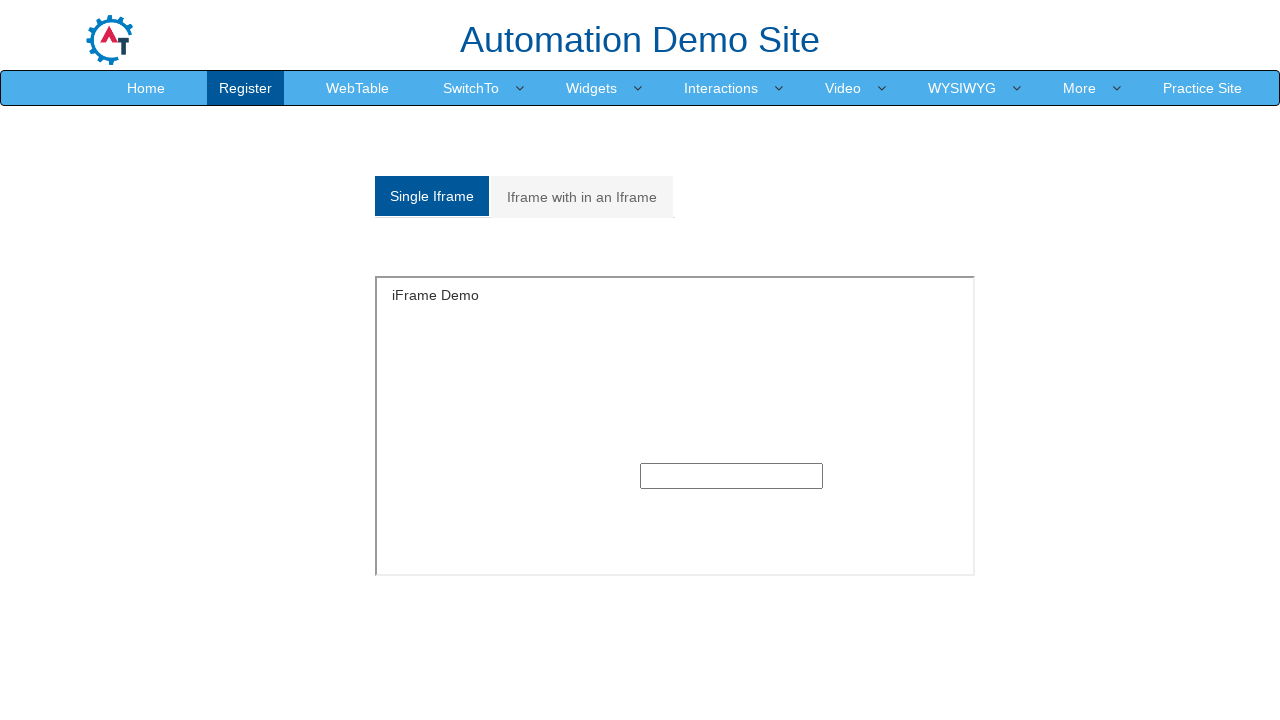

Located iframe with name 'SingleFrame'
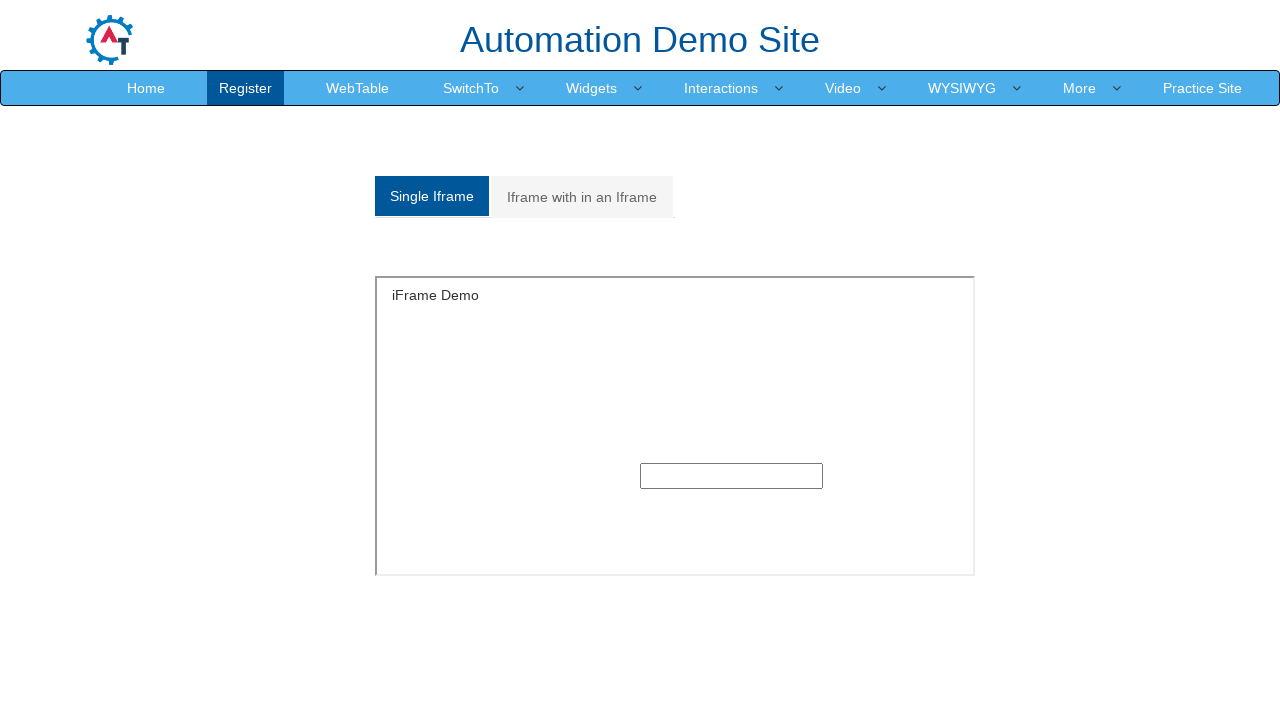

Filled text input within iframe with 'Santhi Reddy' on iframe[name='SingleFrame'] >> internal:control=enter-frame >> input[type='text']
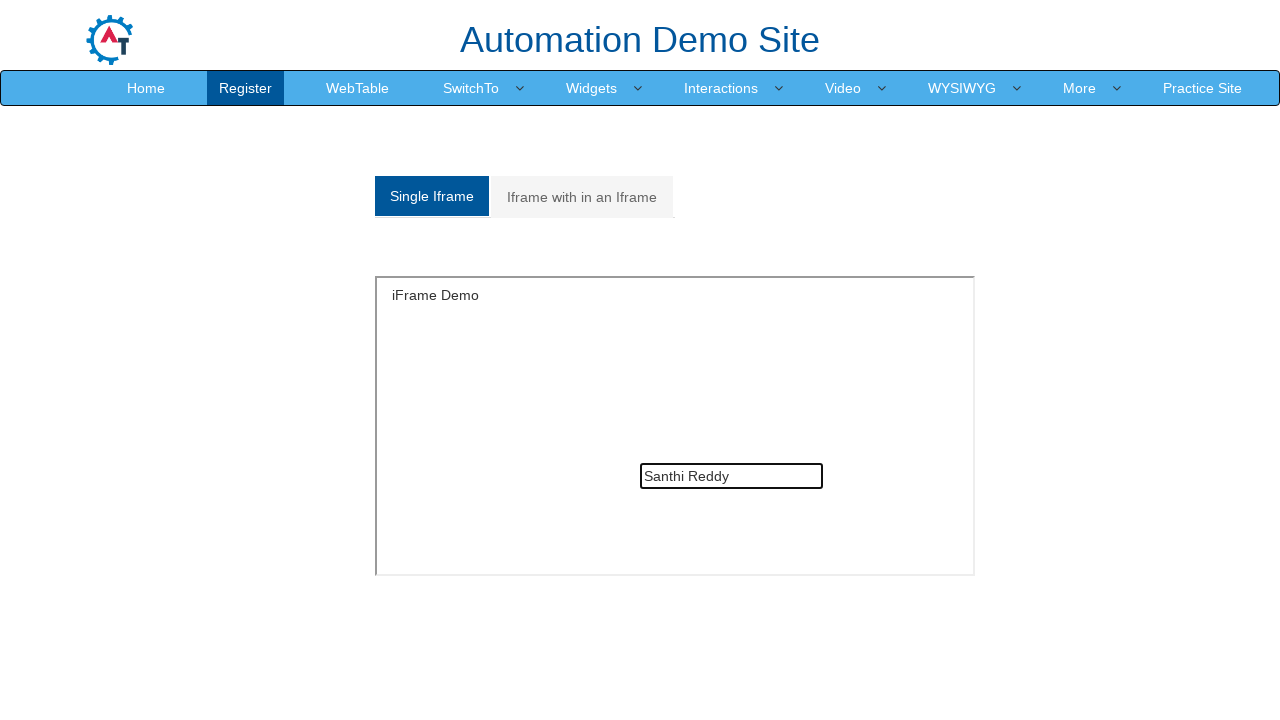

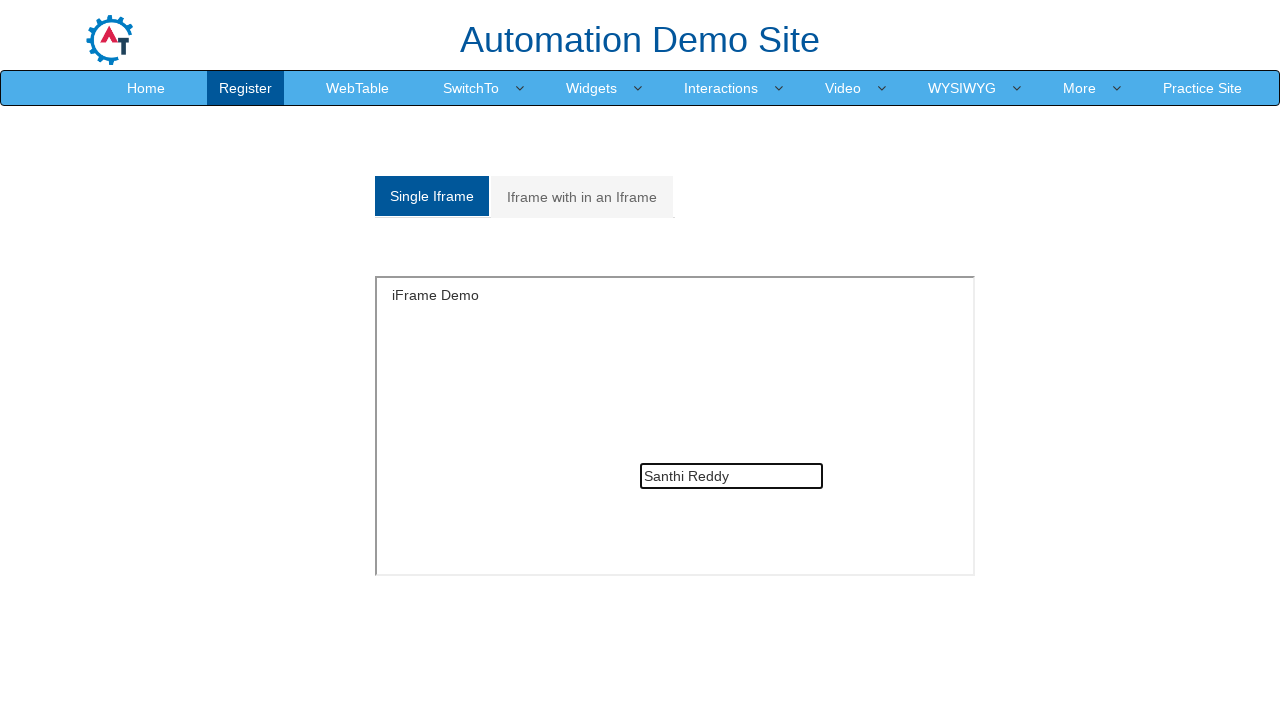